Tests basic JavaScript alert handling by clicking a button to trigger an alert and then accepting it

Starting URL: https://demo.automationtesting.in/Alerts.html

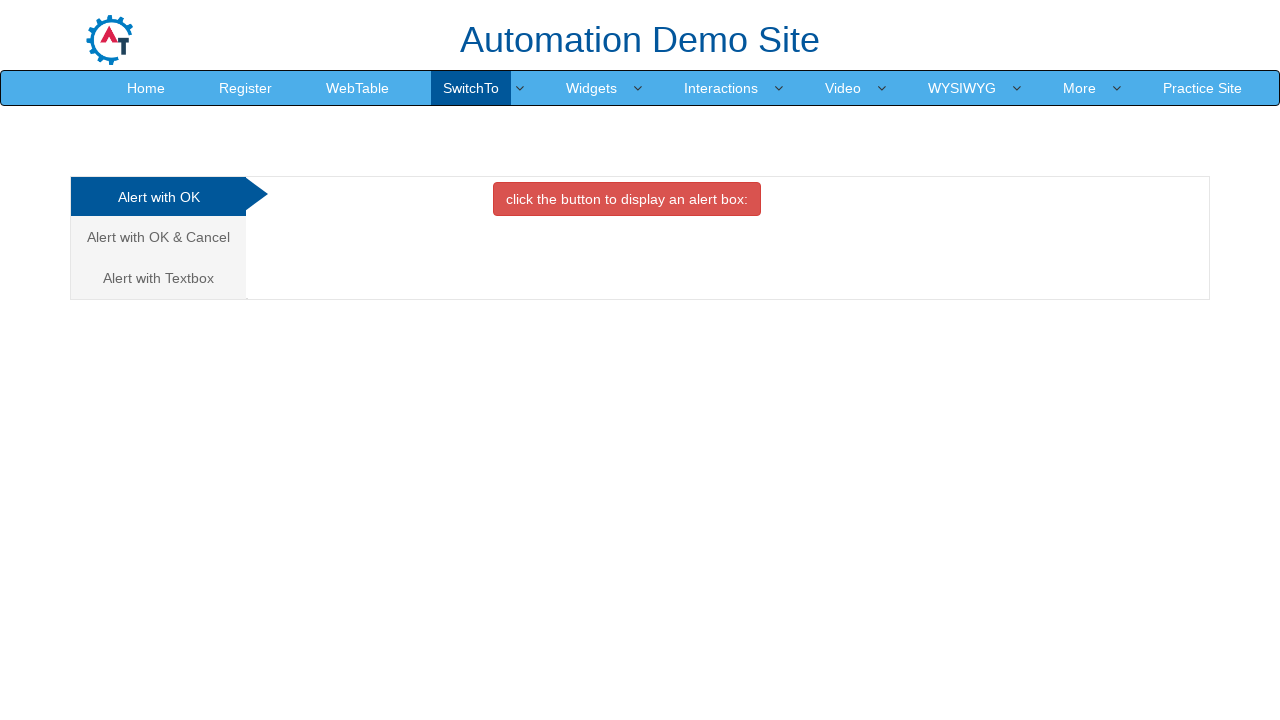

Clicked the danger button to trigger JavaScript alert at (627, 199) on xpath=//button[@class='btn btn-danger']
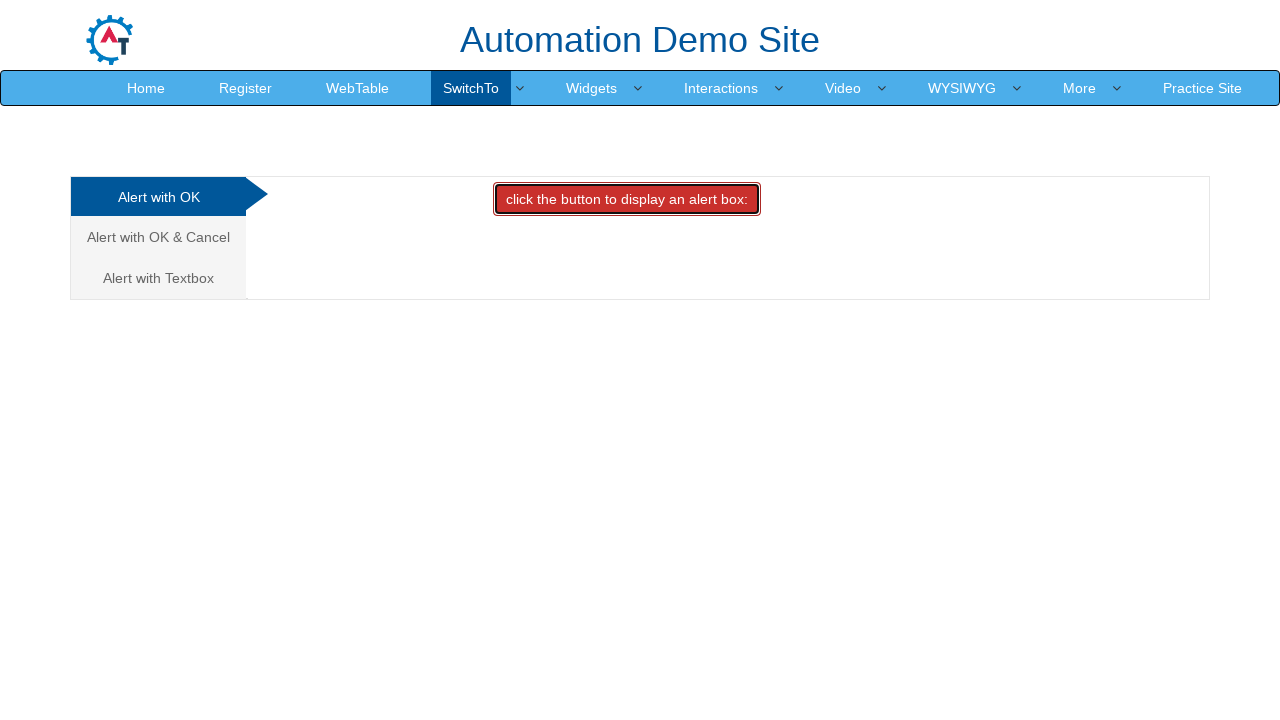

Set up dialog handler to accept alerts
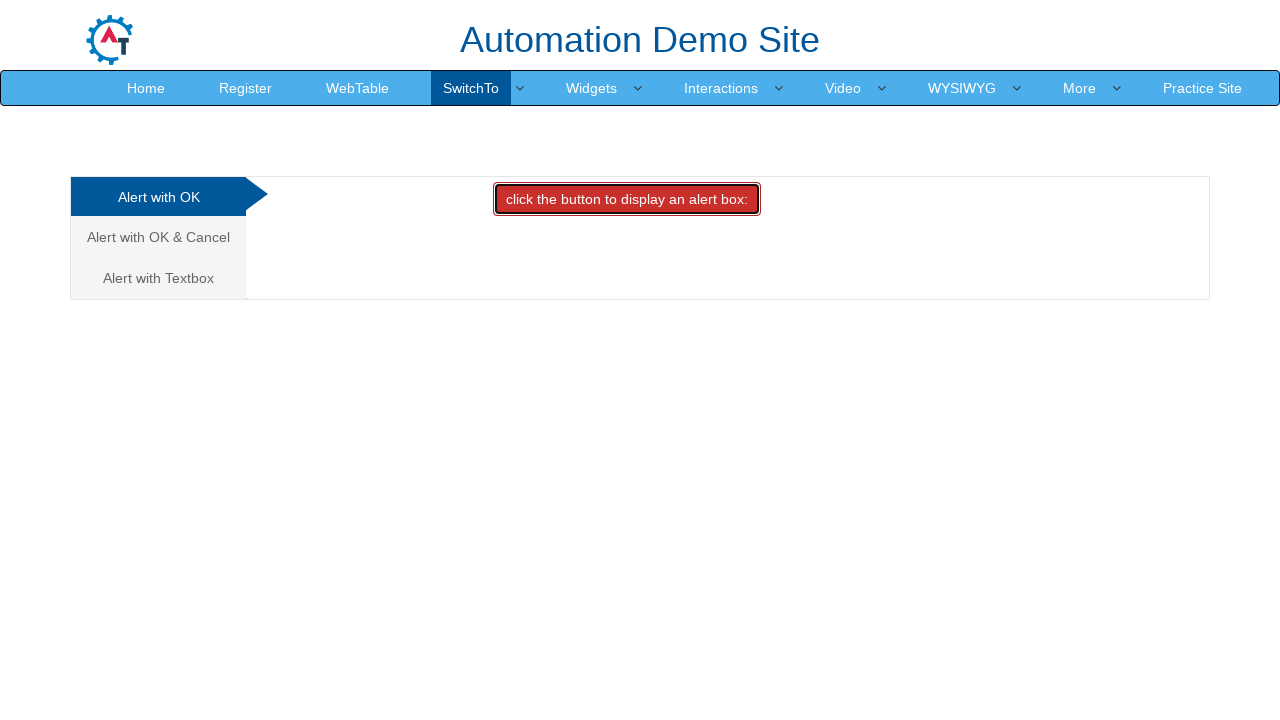

Waited 1 second for UI updates after alert acceptance
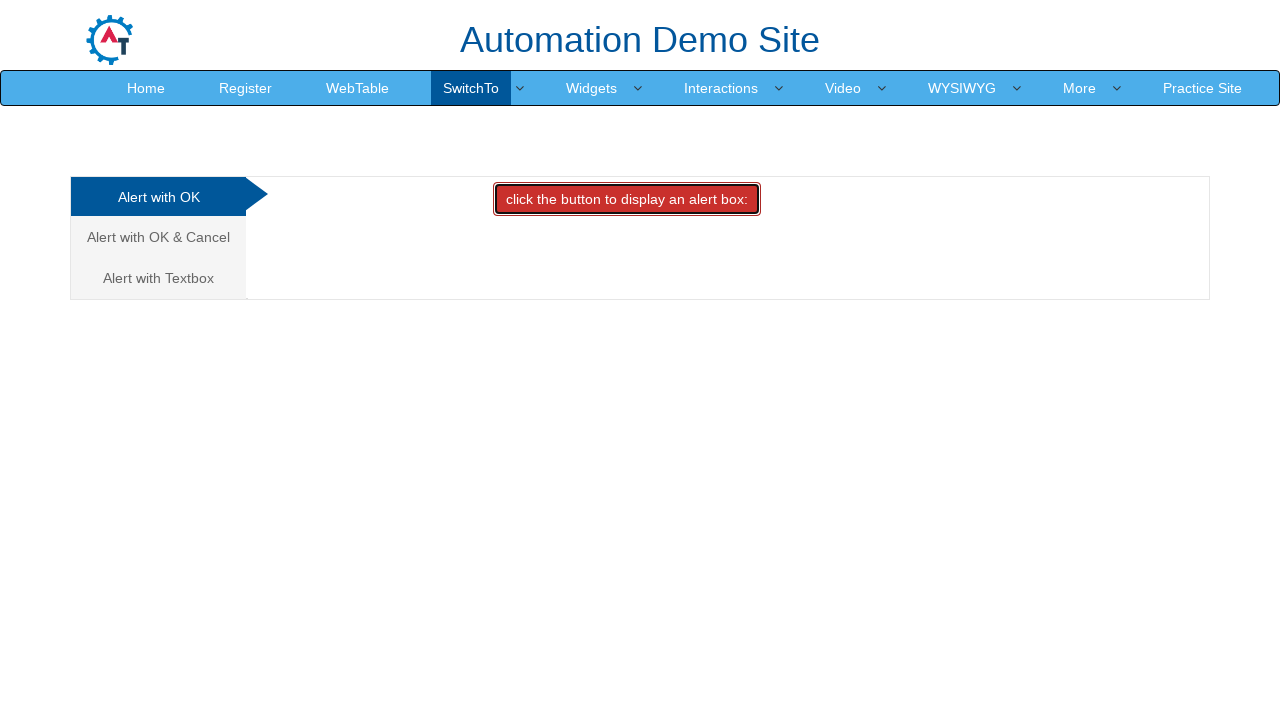

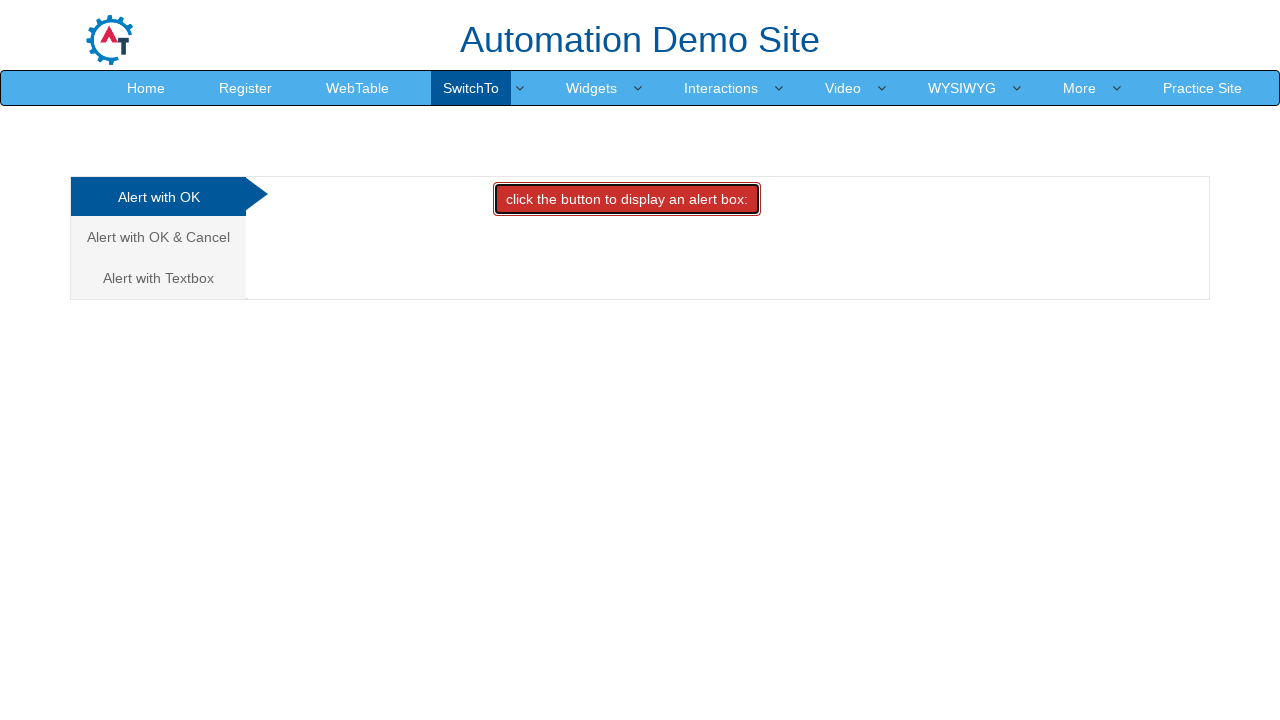